Verifies that the search box is displayed on the homepage

Starting URL: https://webdriver.io

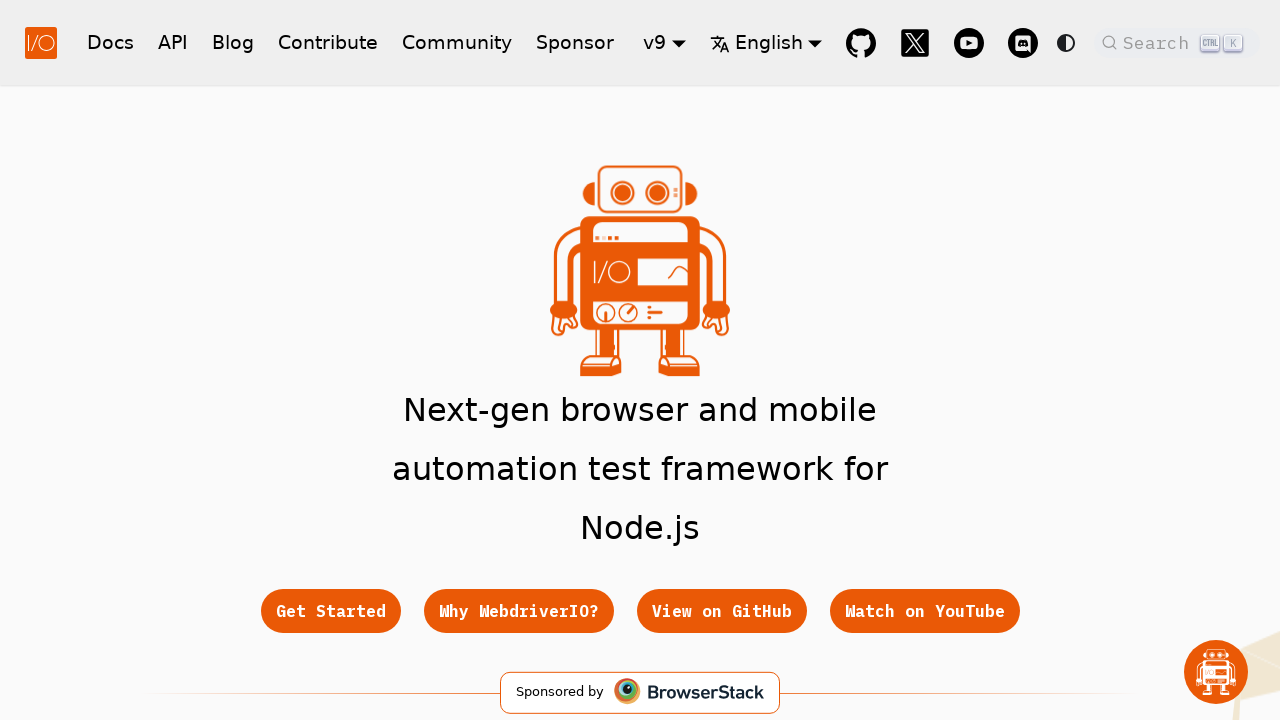

Navigated to https://webdriver.io homepage
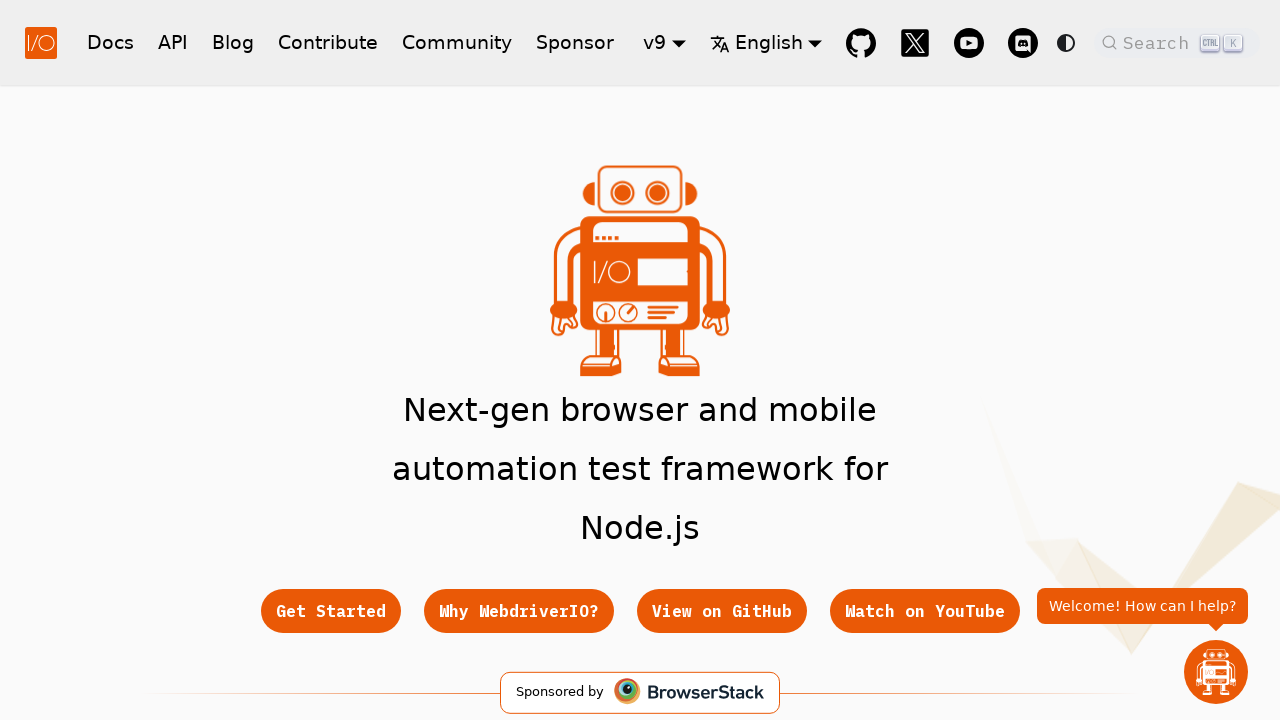

Located search button element
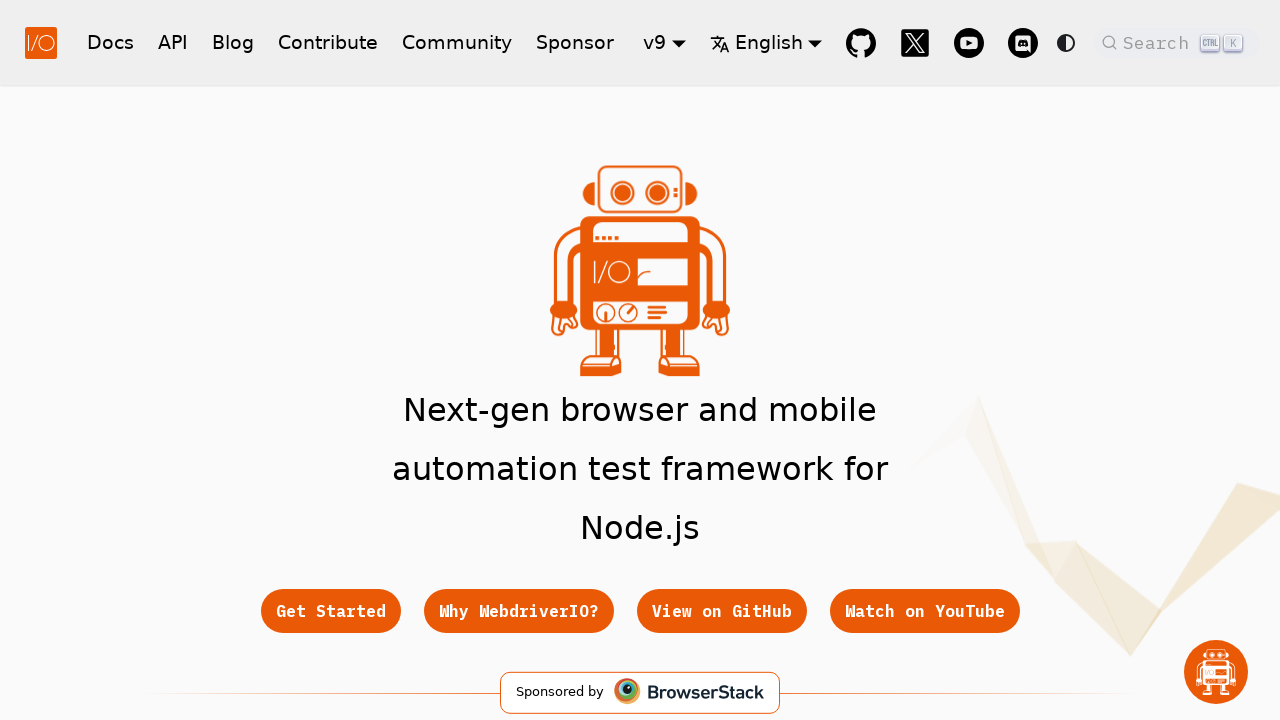

Verified that search box is displayed on the homepage
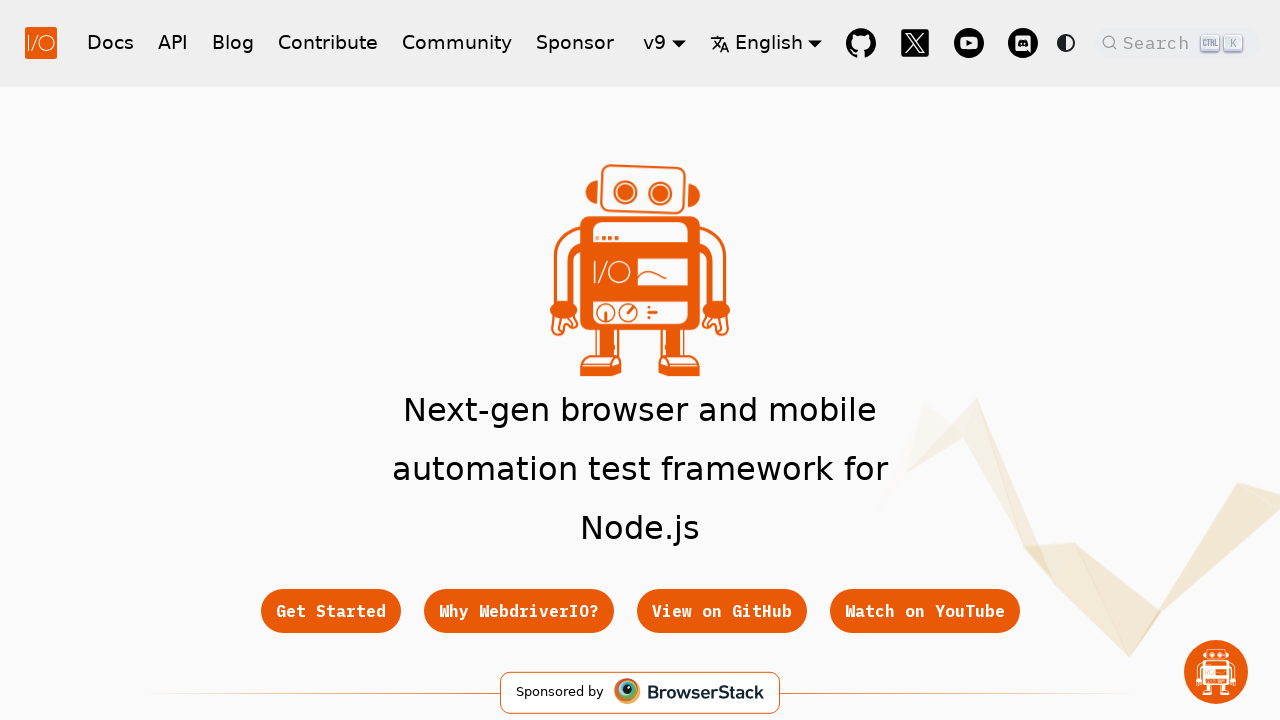

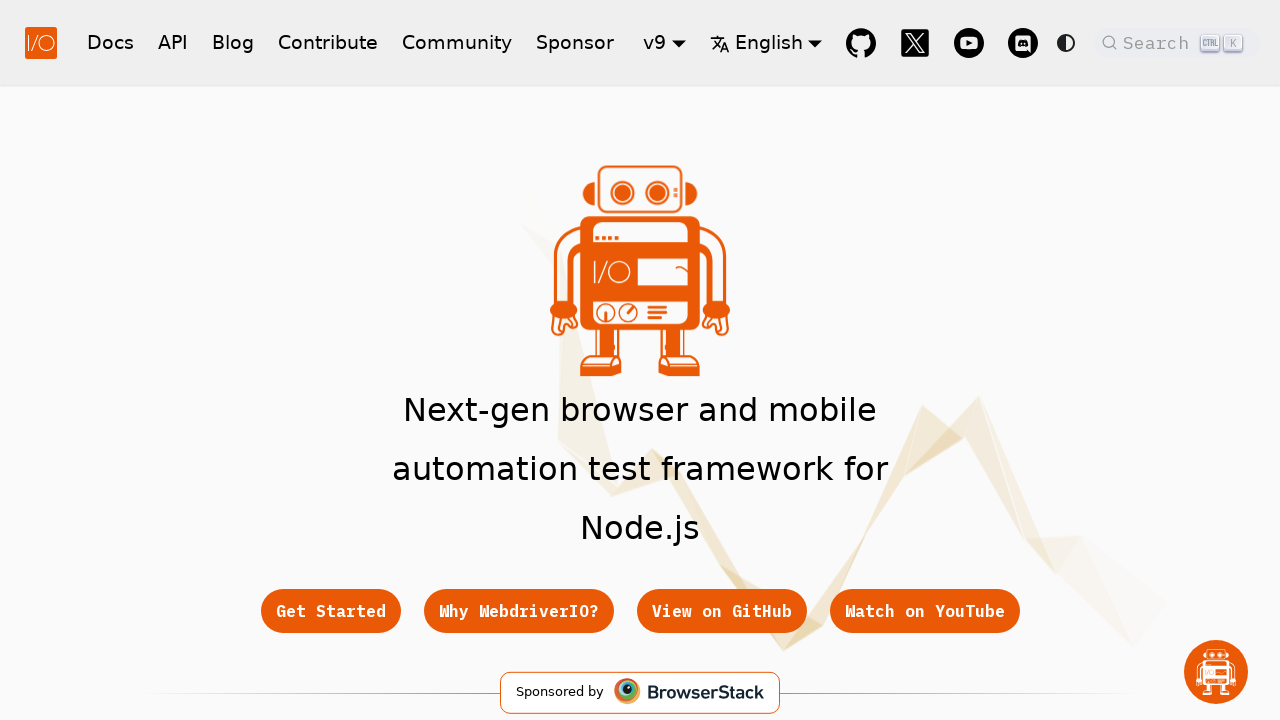